Tests the search functionality on a grocery shopping site by searching for products containing "ca", adding a product to cart, finding and adding carrot products to cart, and verifying the brand text

Starting URL: https://rahulshettyacademy.com/seleniumPractise/#/

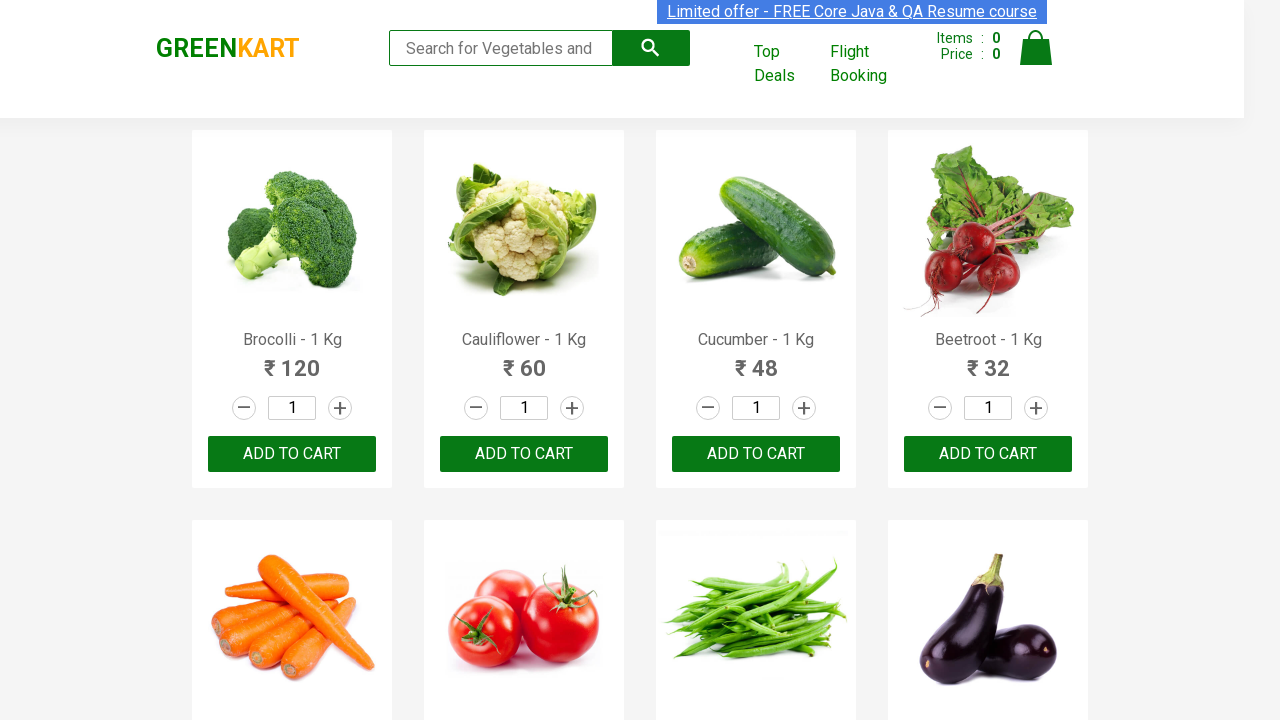

Filled search field with 'ca' on .search-keyword
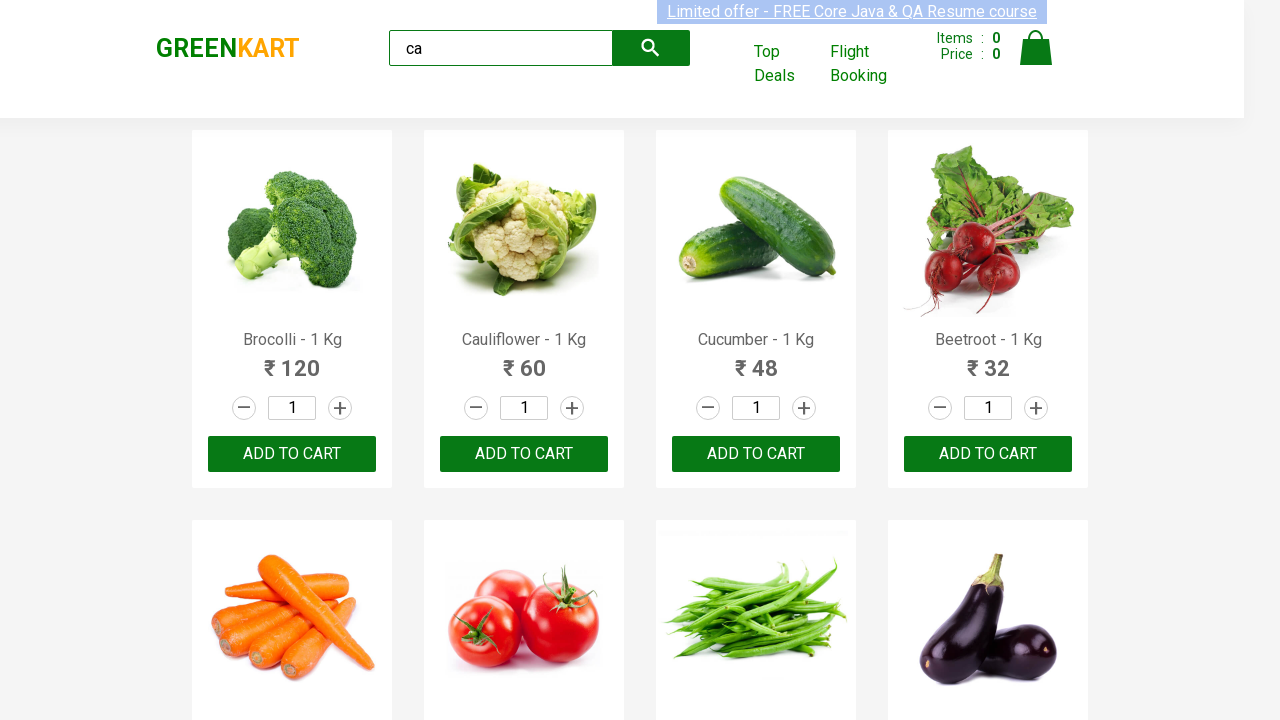

Products loaded and became visible
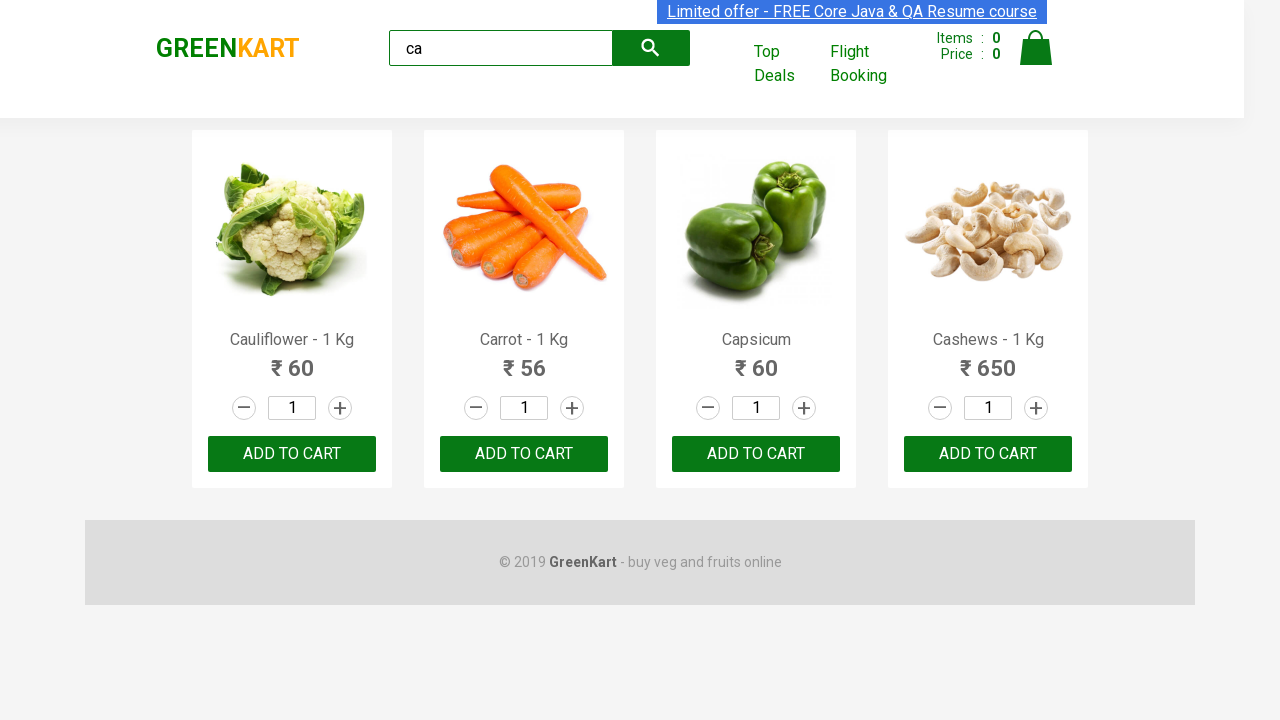

Located all product elements
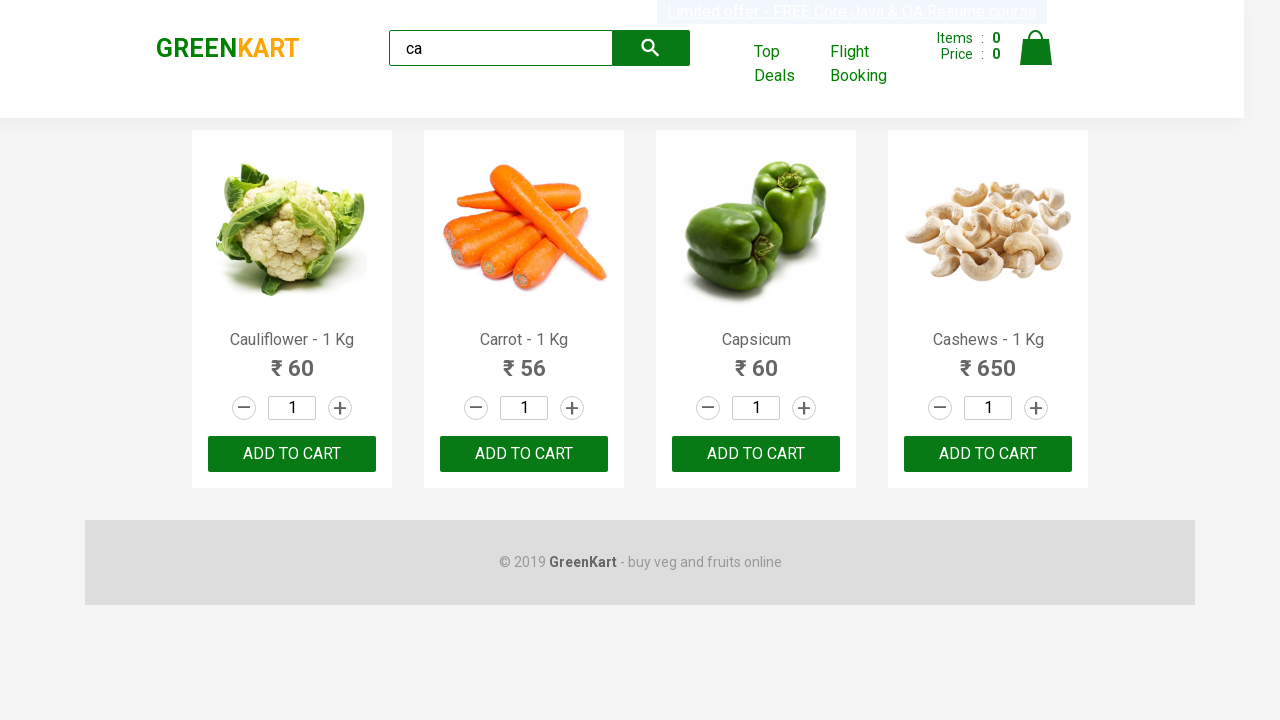

Clicked 'Add to Cart' button on third product at (756, 454) on .products .product >> nth=2 >> button:has-text('ADD TO CART')
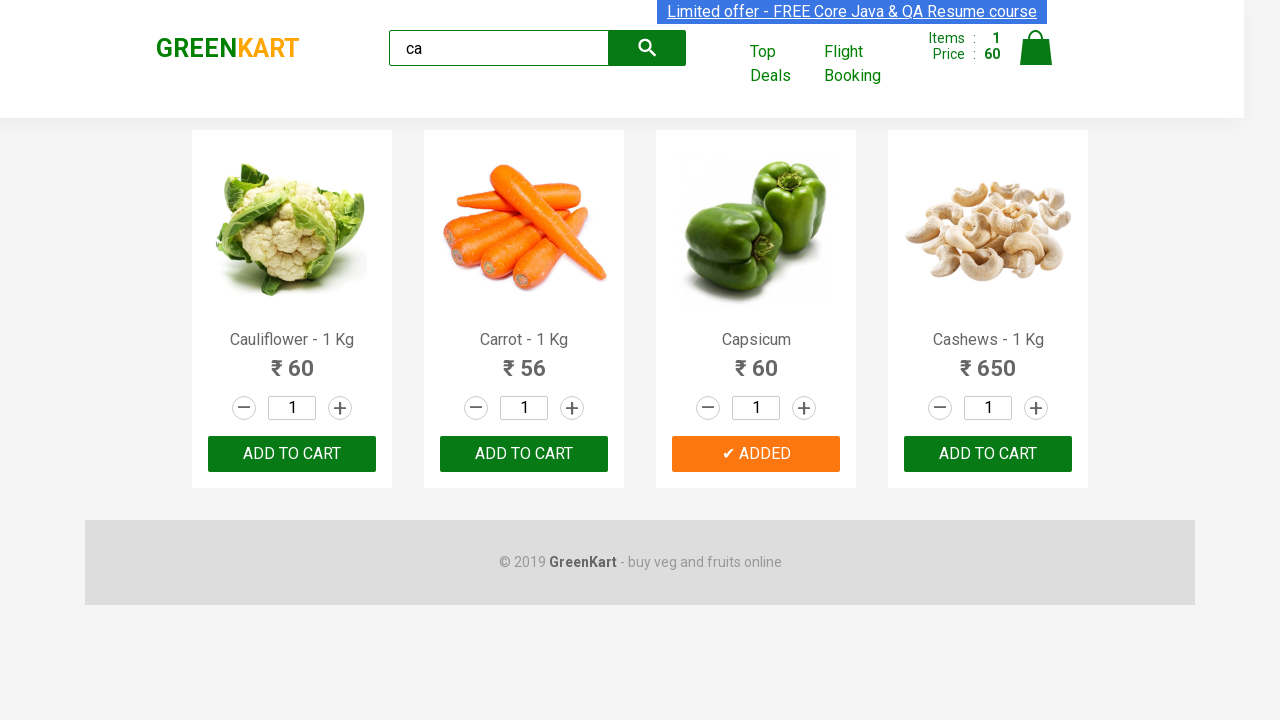

Counted 4 products on page
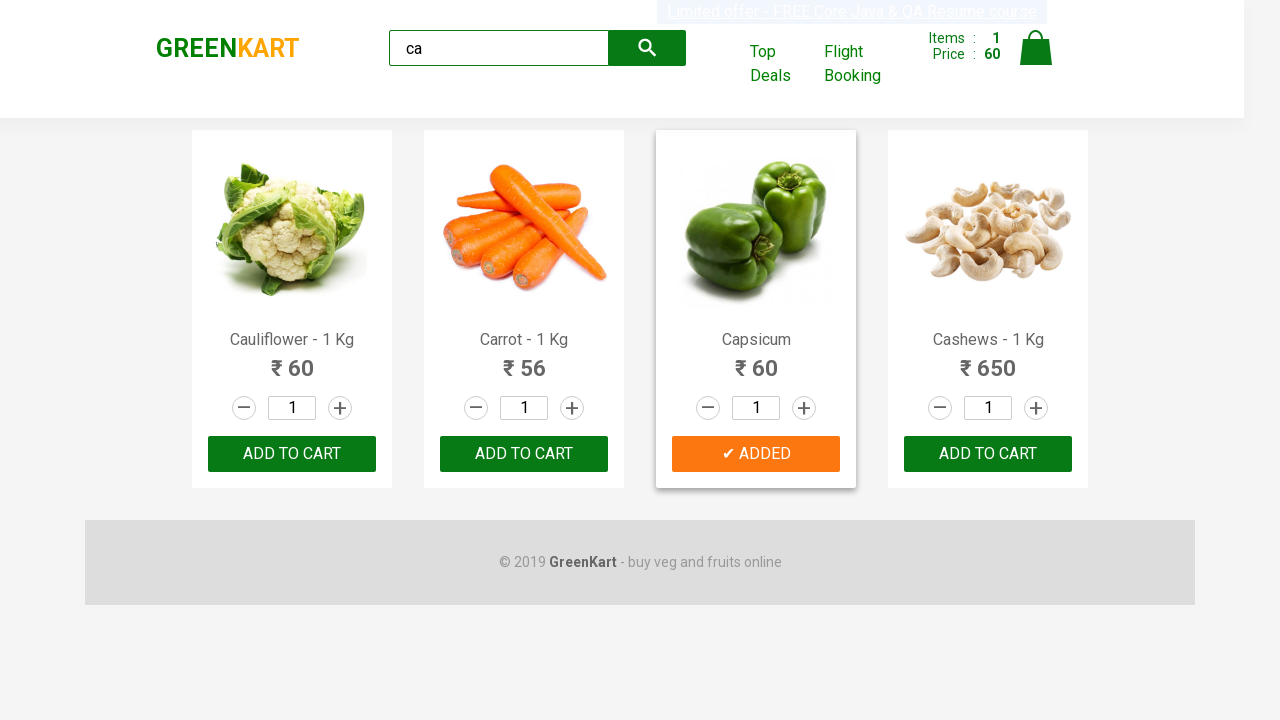

Retrieved product name: 'cauliflower - 1 kg'
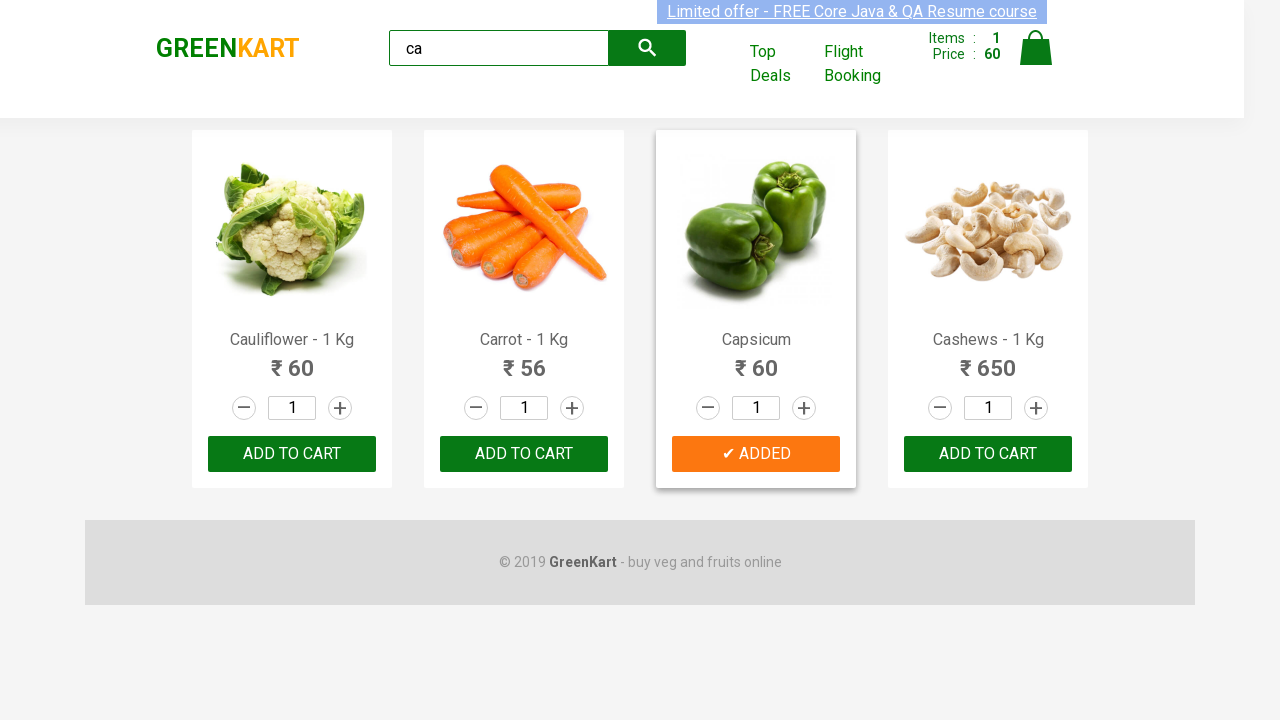

Retrieved product name: 'carrot - 1 kg'
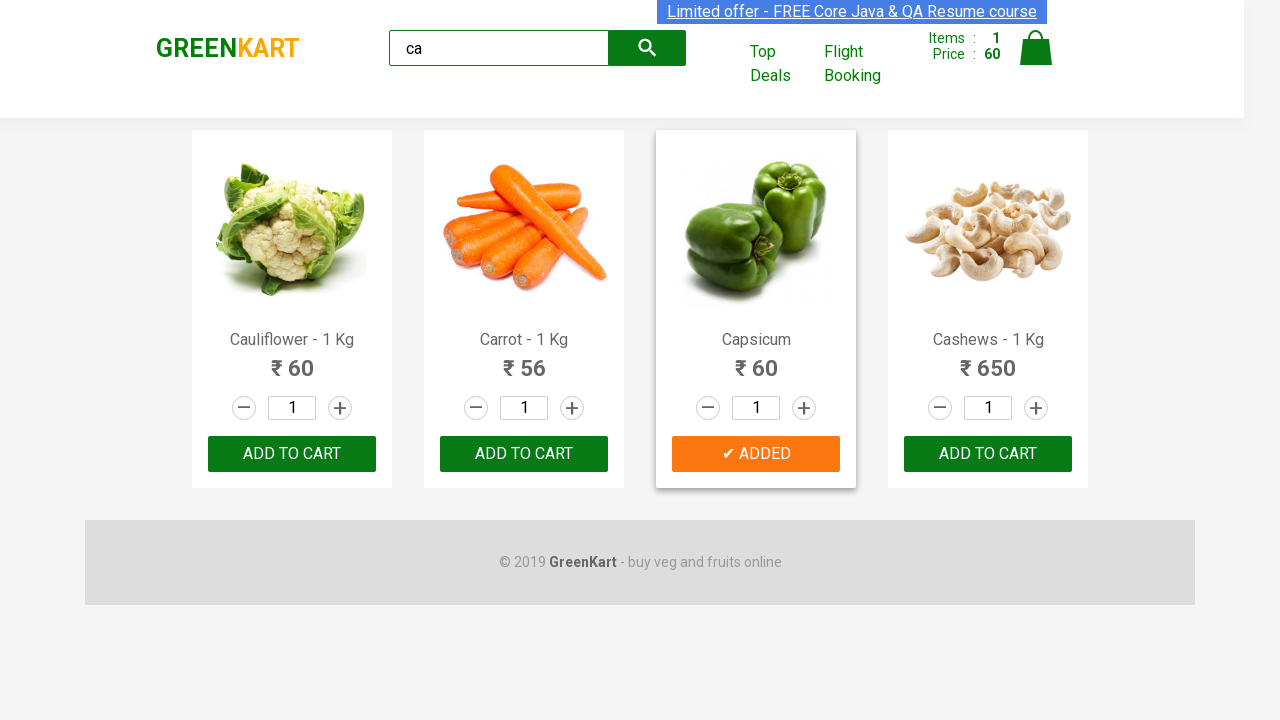

Clicked 'Add to Cart' for carrot product: 'carrot - 1 kg' at (524, 454) on .products .product >> nth=1 >> button
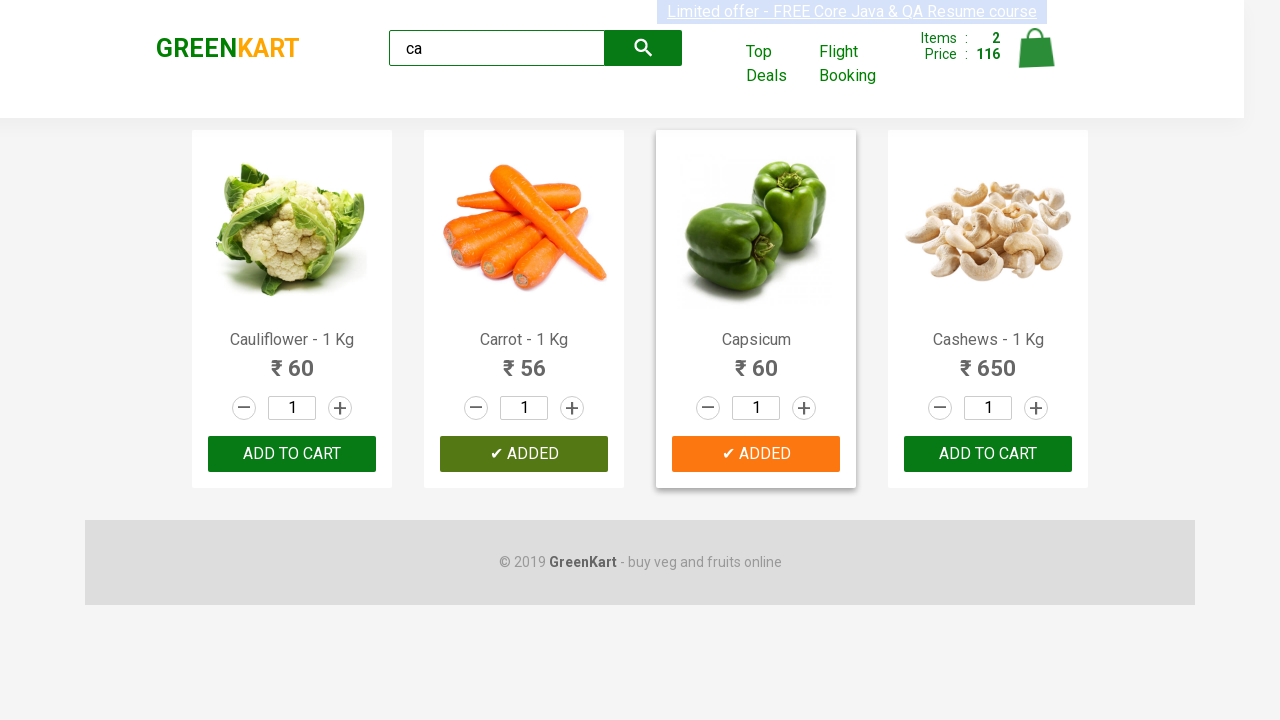

Retrieved product name: 'capsicum'
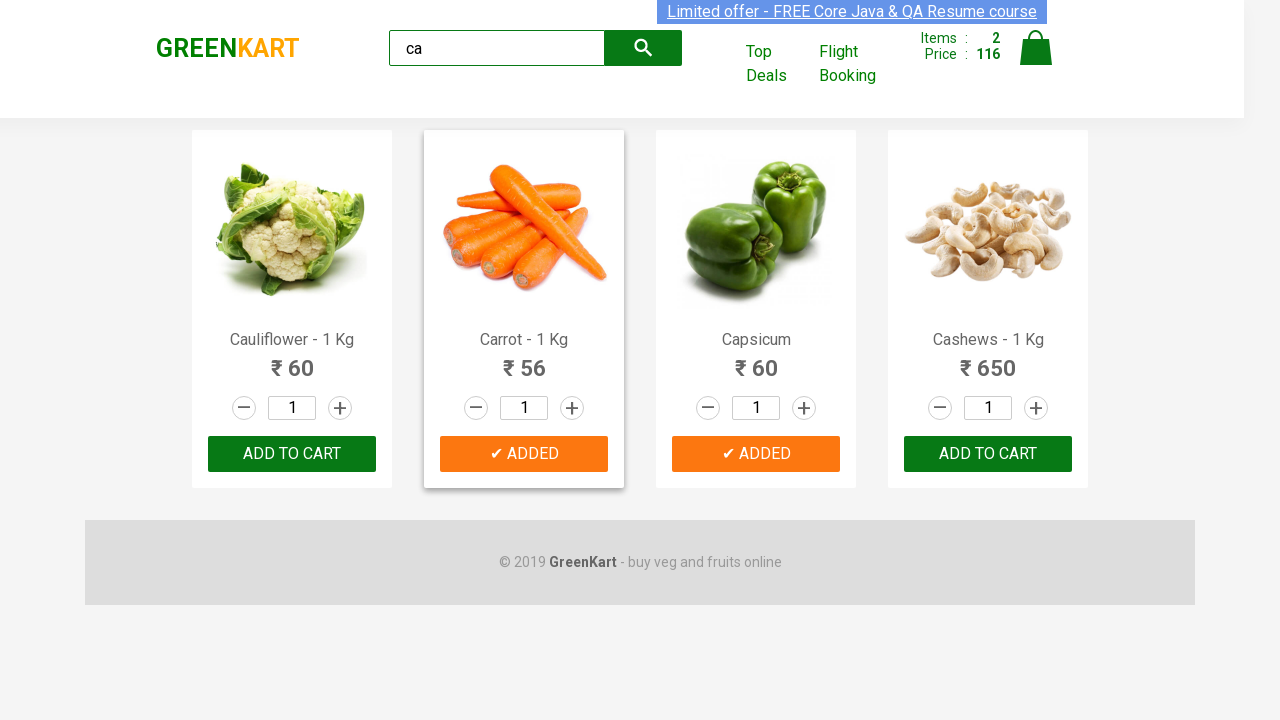

Retrieved product name: 'cashews - 1 kg'
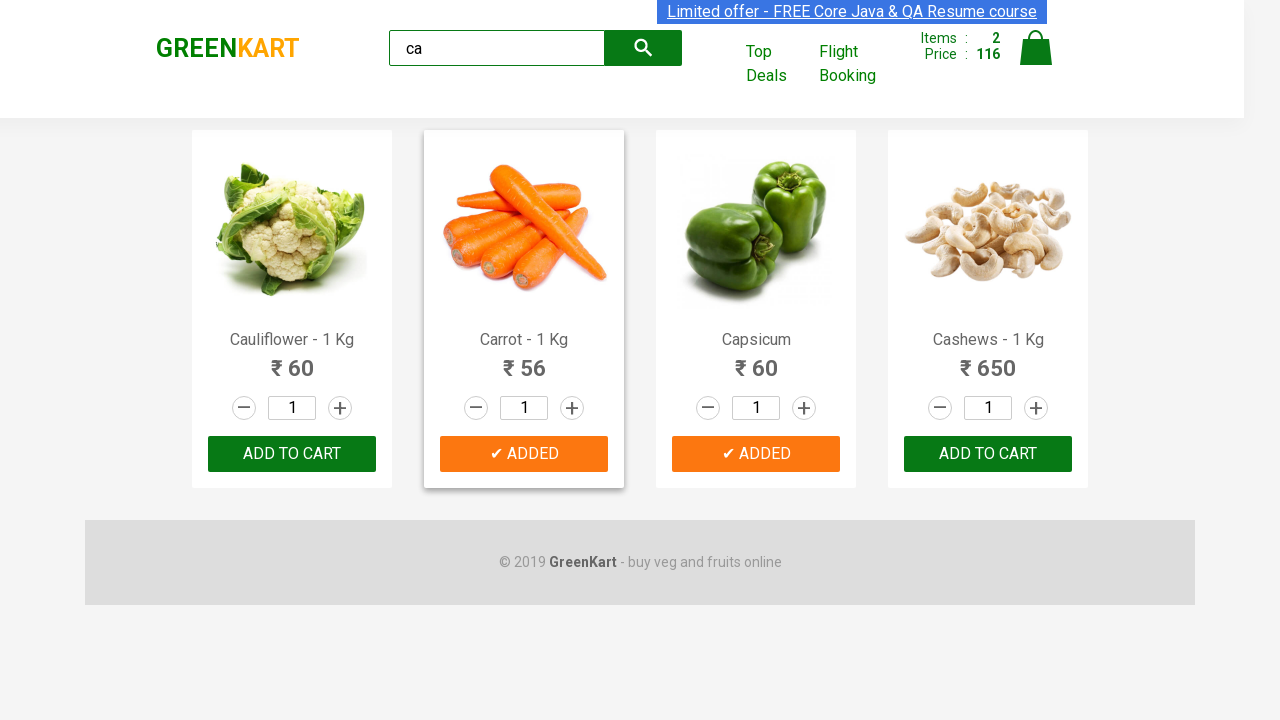

Brand element is now visible
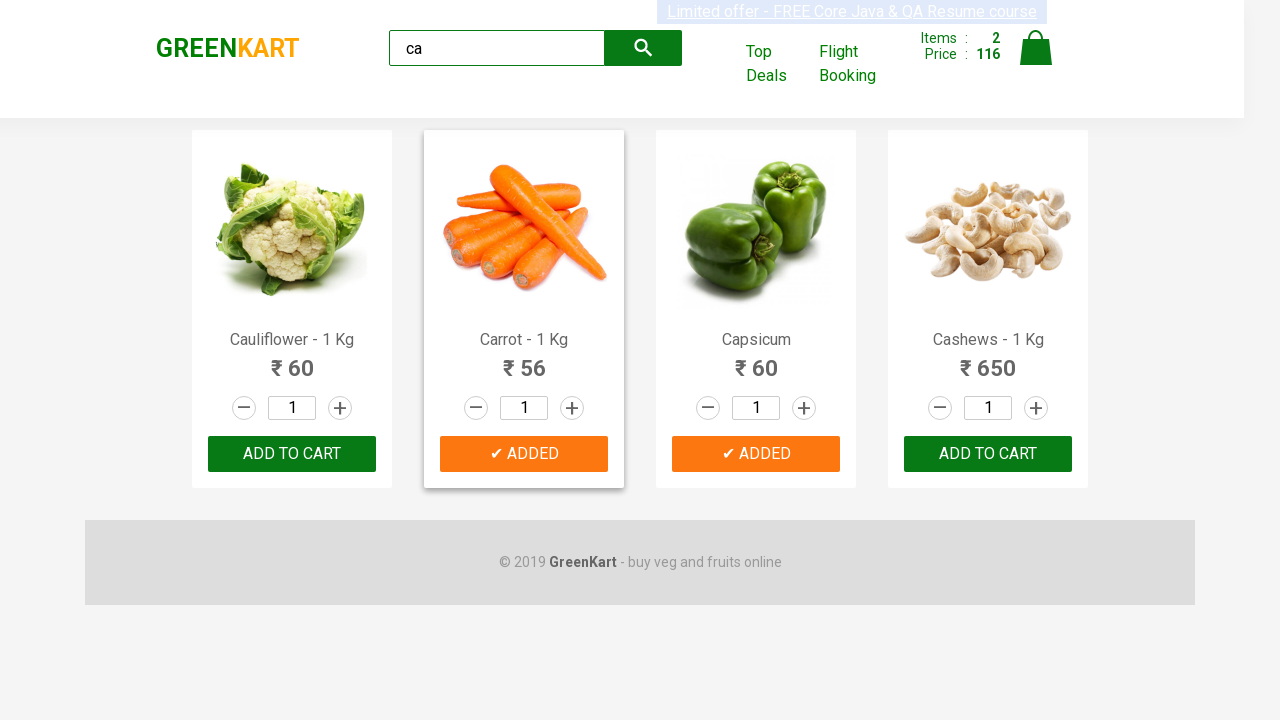

Retrieved brand text: 'GREENKART'
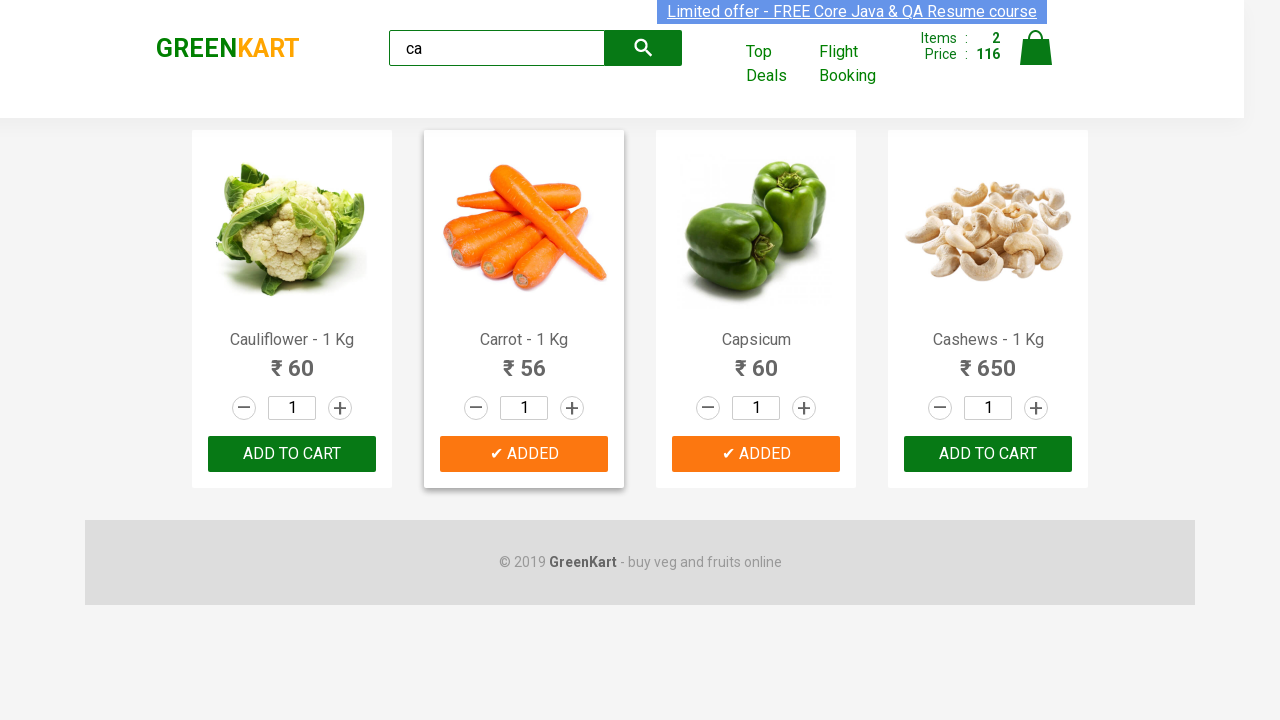

Verified brand text is 'GREENKART'
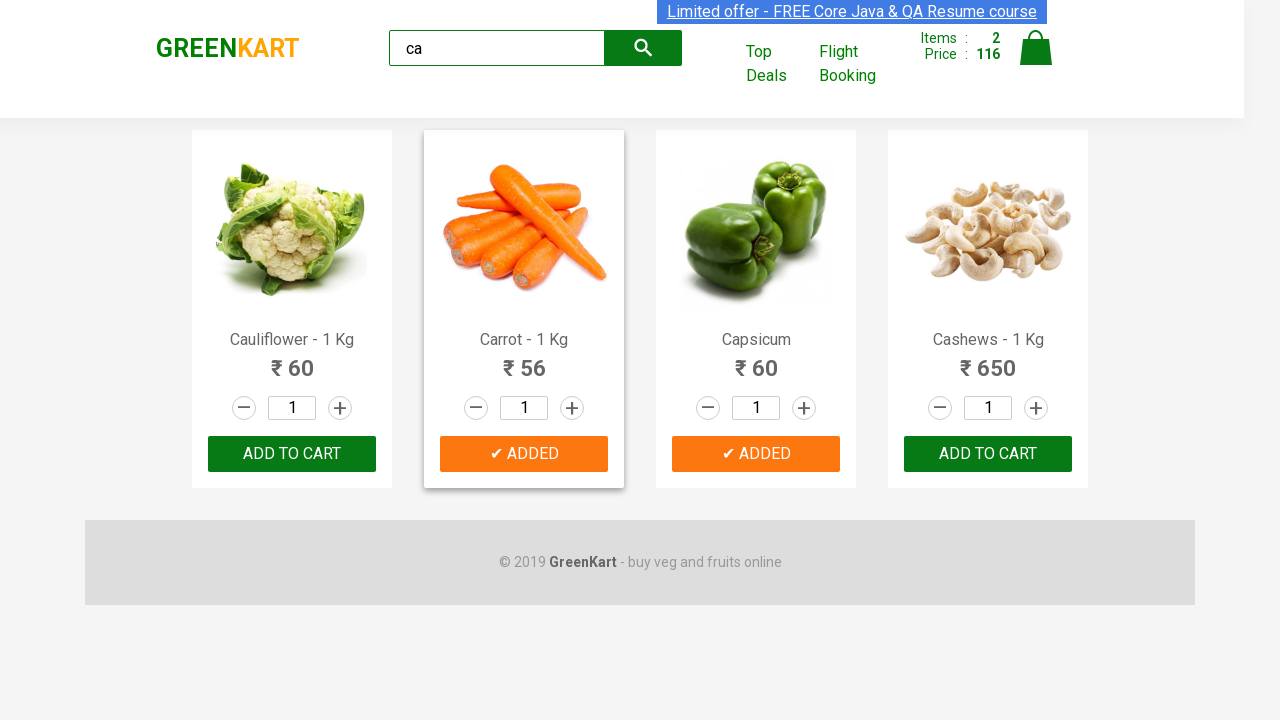

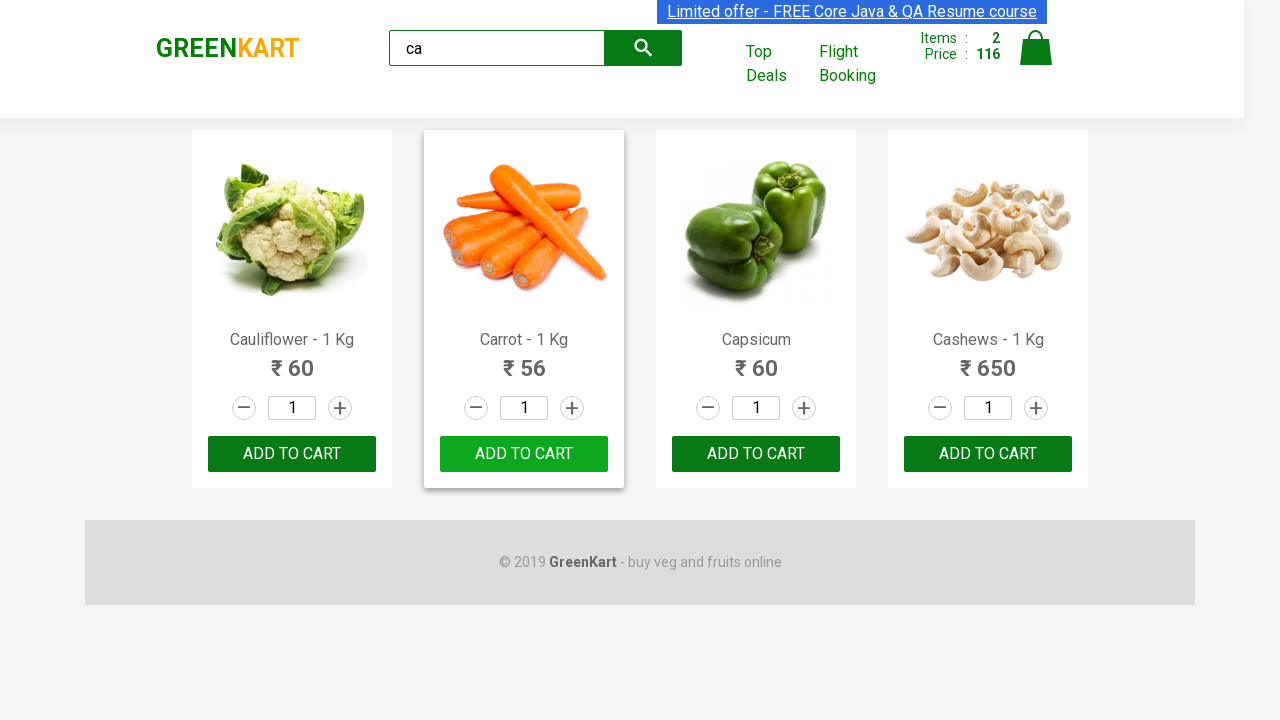